Navigates to Zoho homepage and maximizes the browser window

Starting URL: https://www.zoho.com/

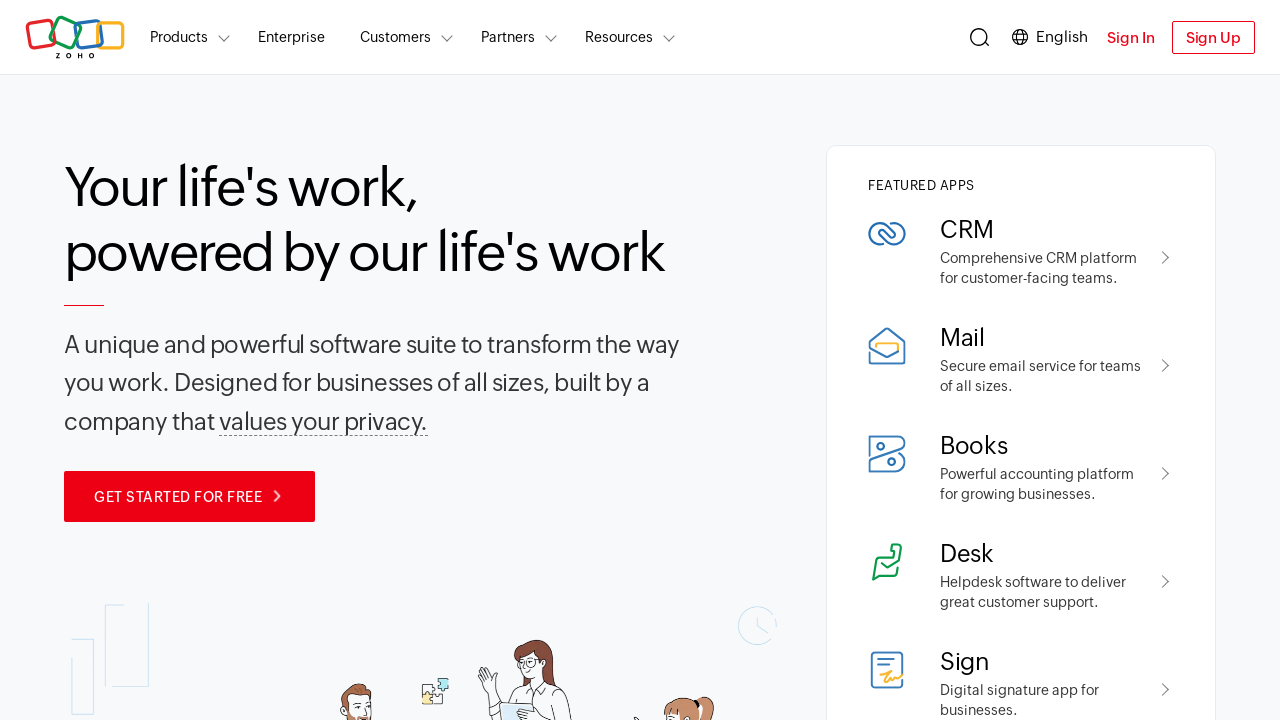

Waited for Zoho homepage to load (domcontentloaded state)
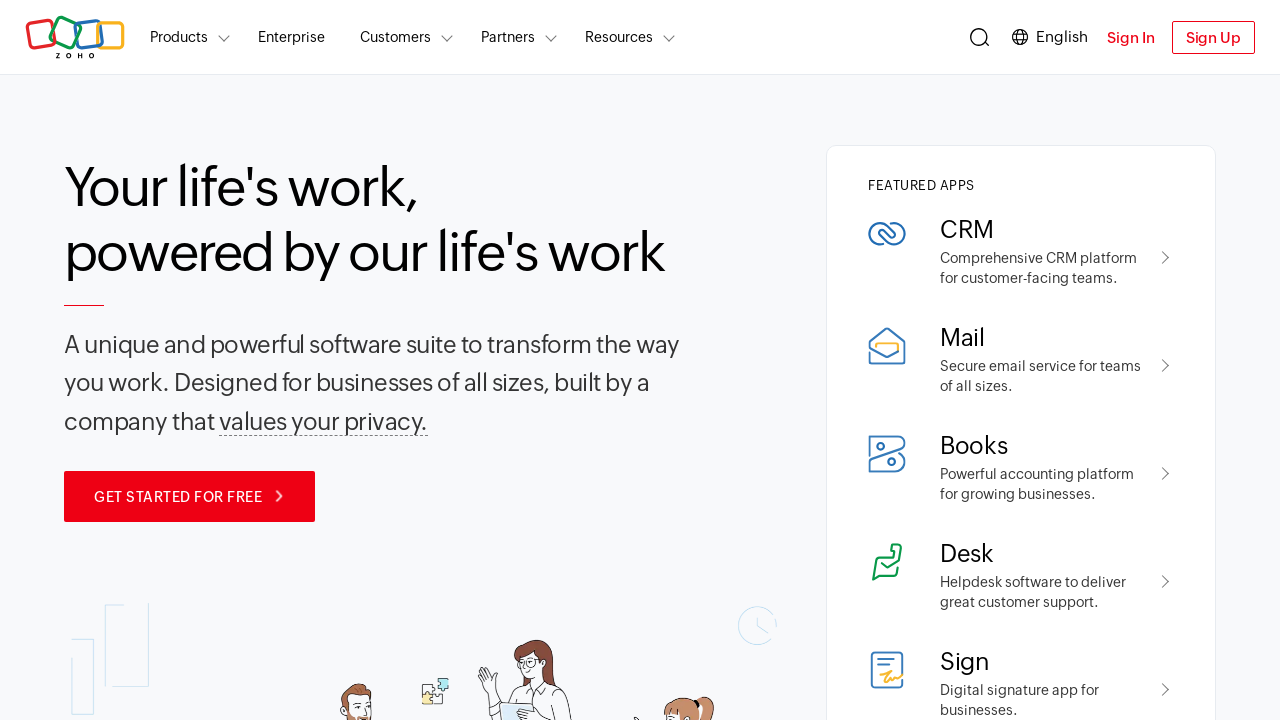

Maximized browser window to 1920x1080
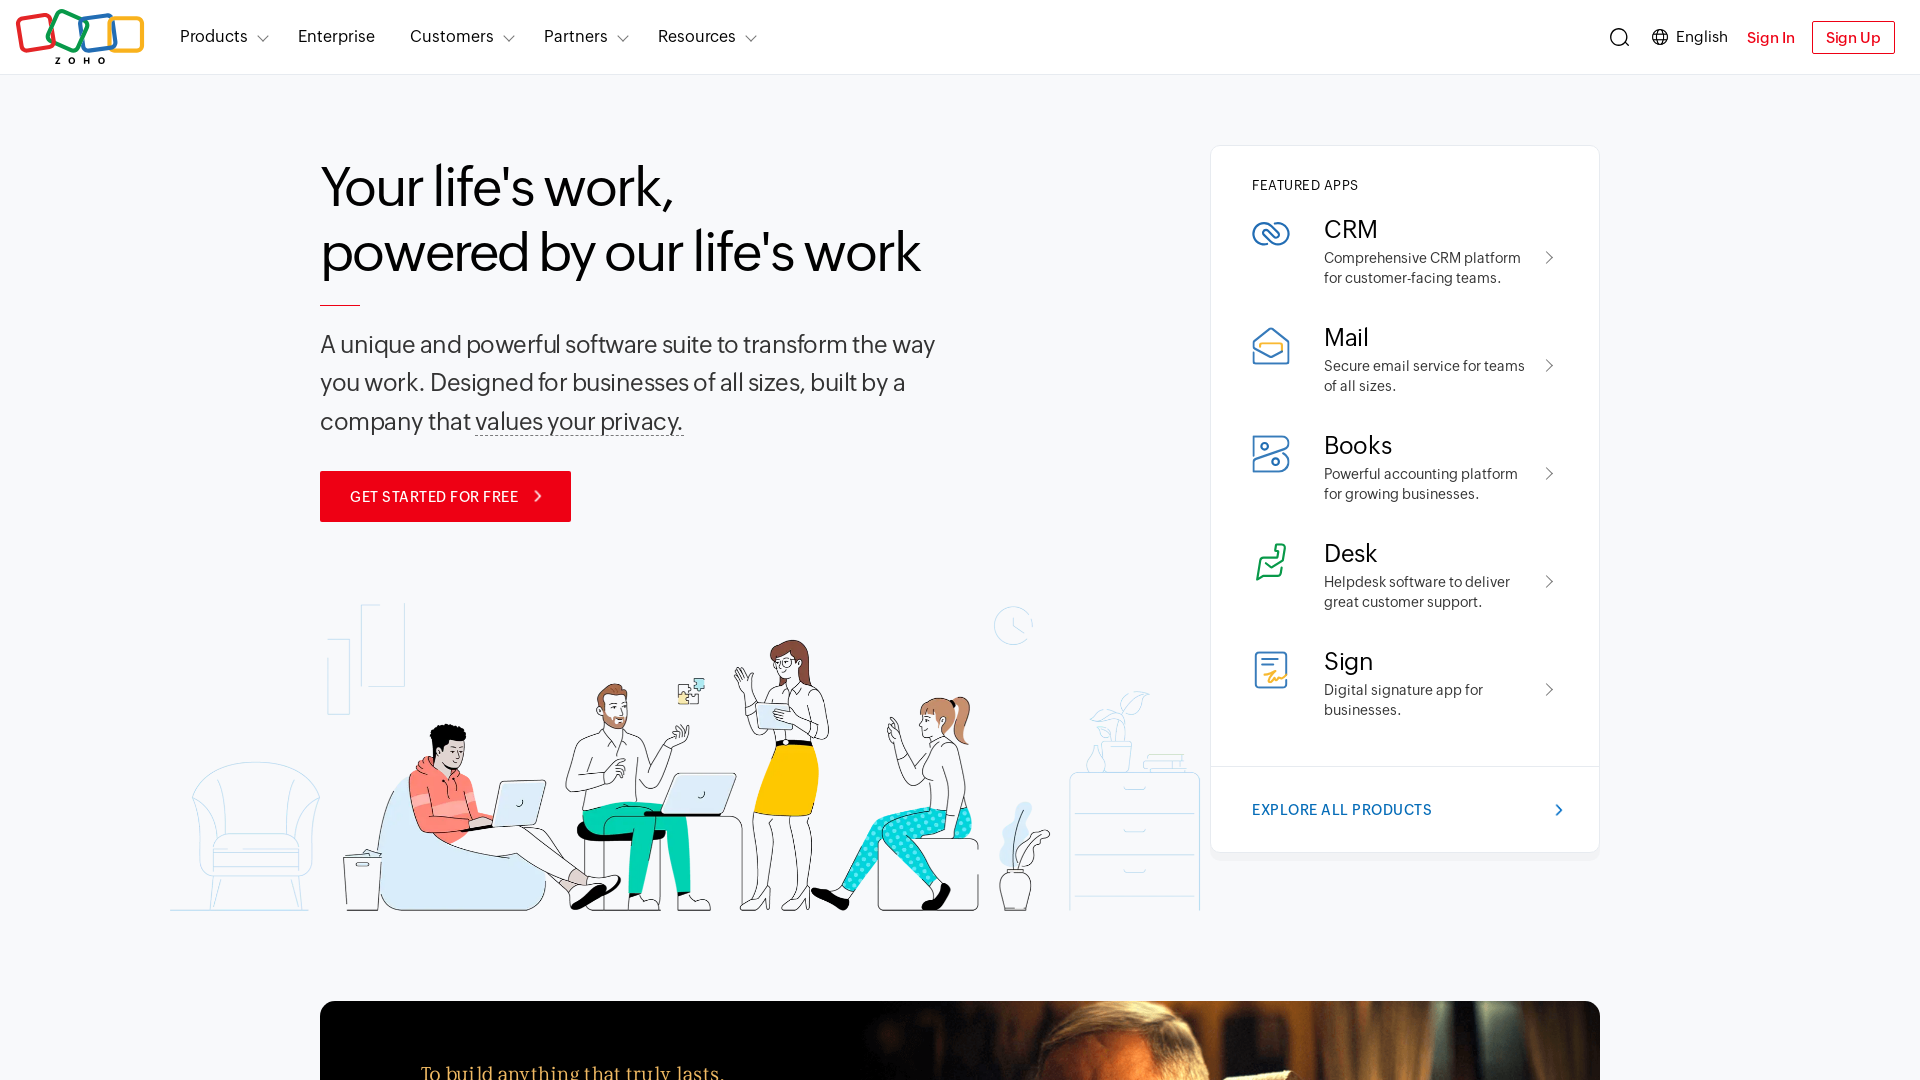

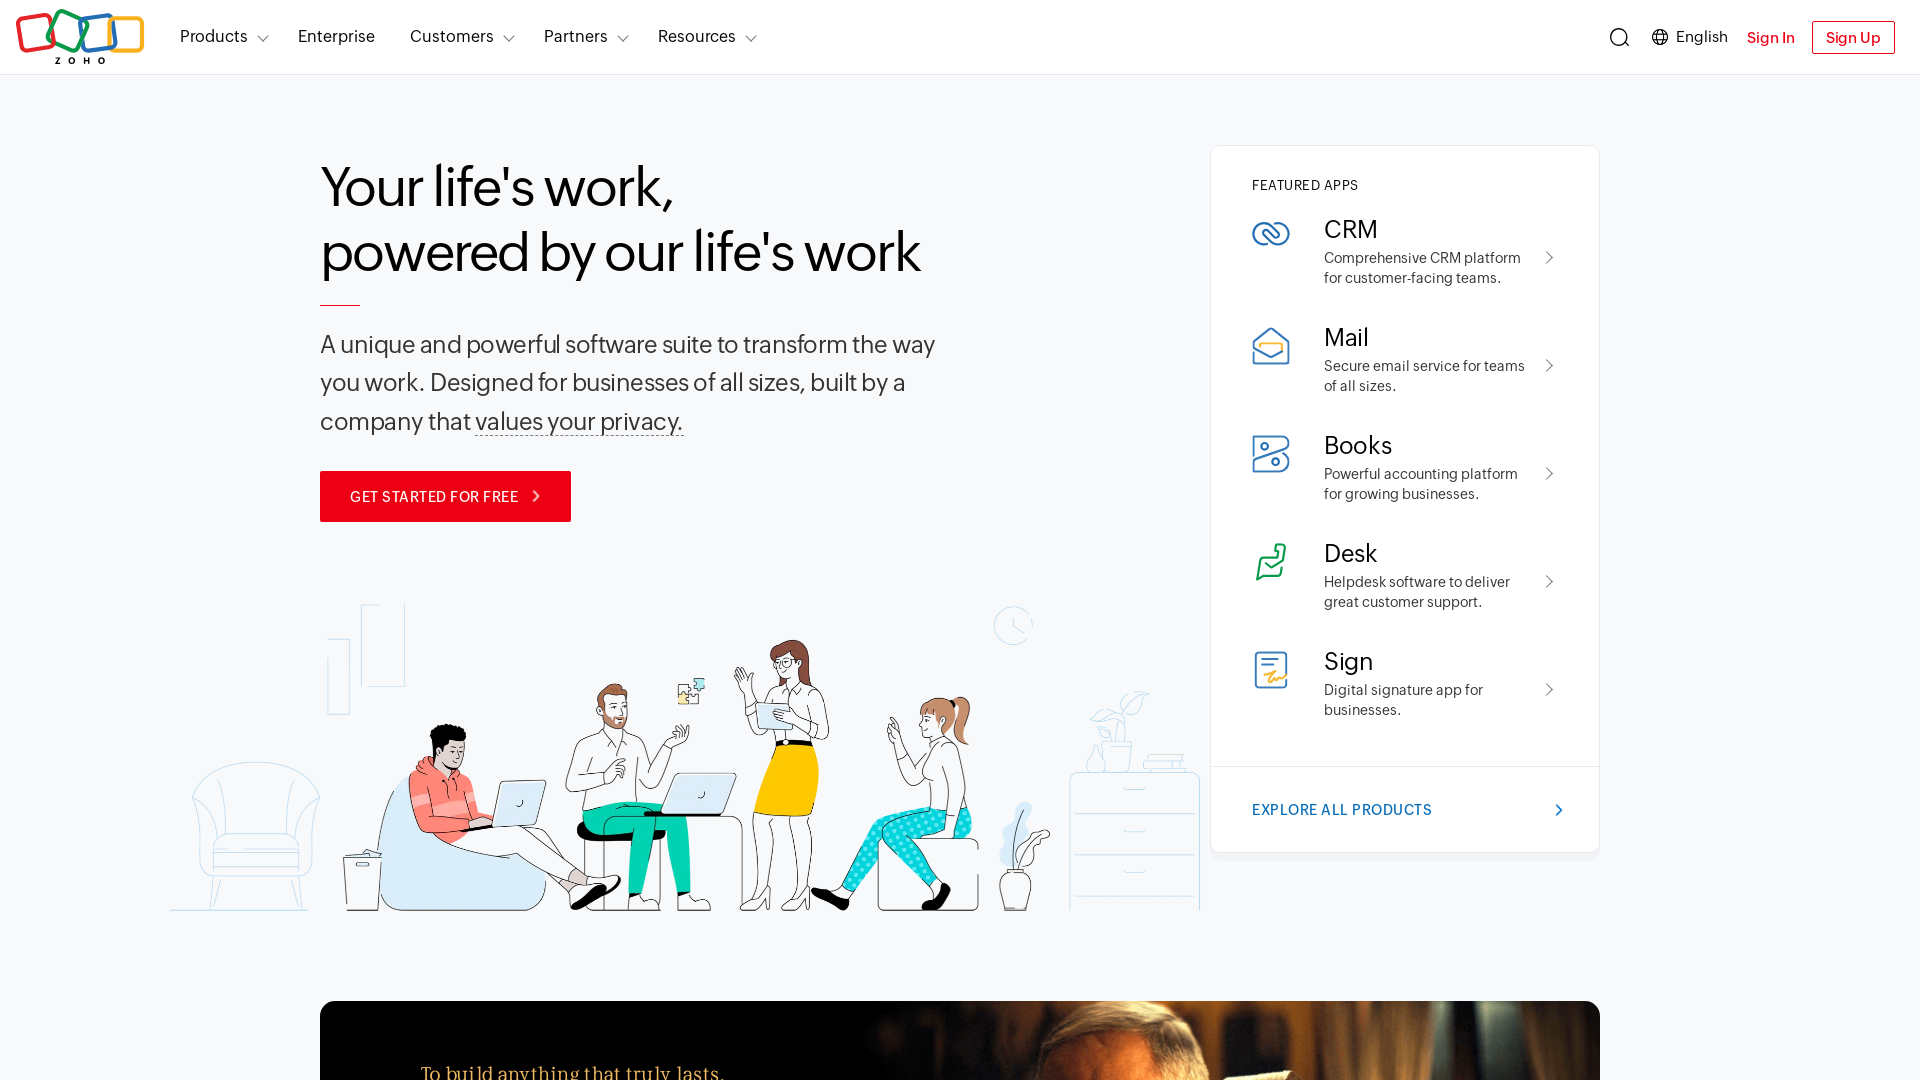